Verifies that the Java exercises page title matches the expected title

Starting URL: https://www.w3resource.com/java-exercises/

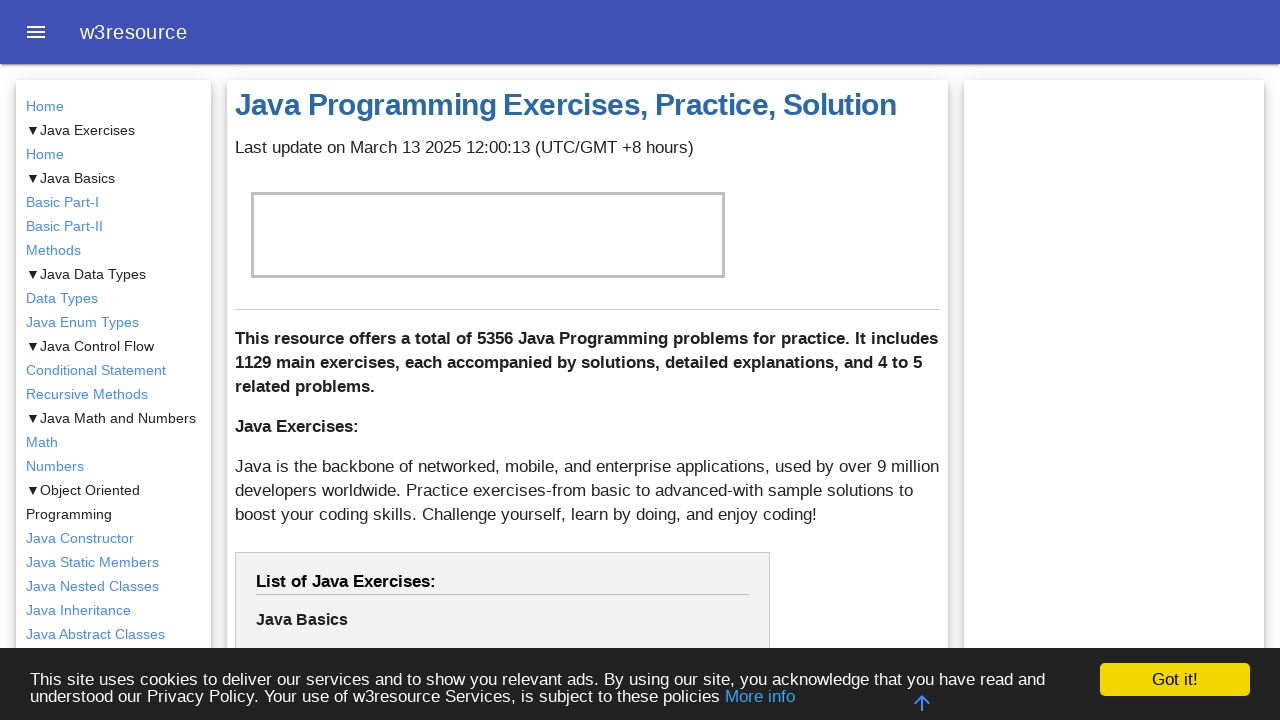

Navigated to Java exercises page at https://www.w3resource.com/java-exercises/
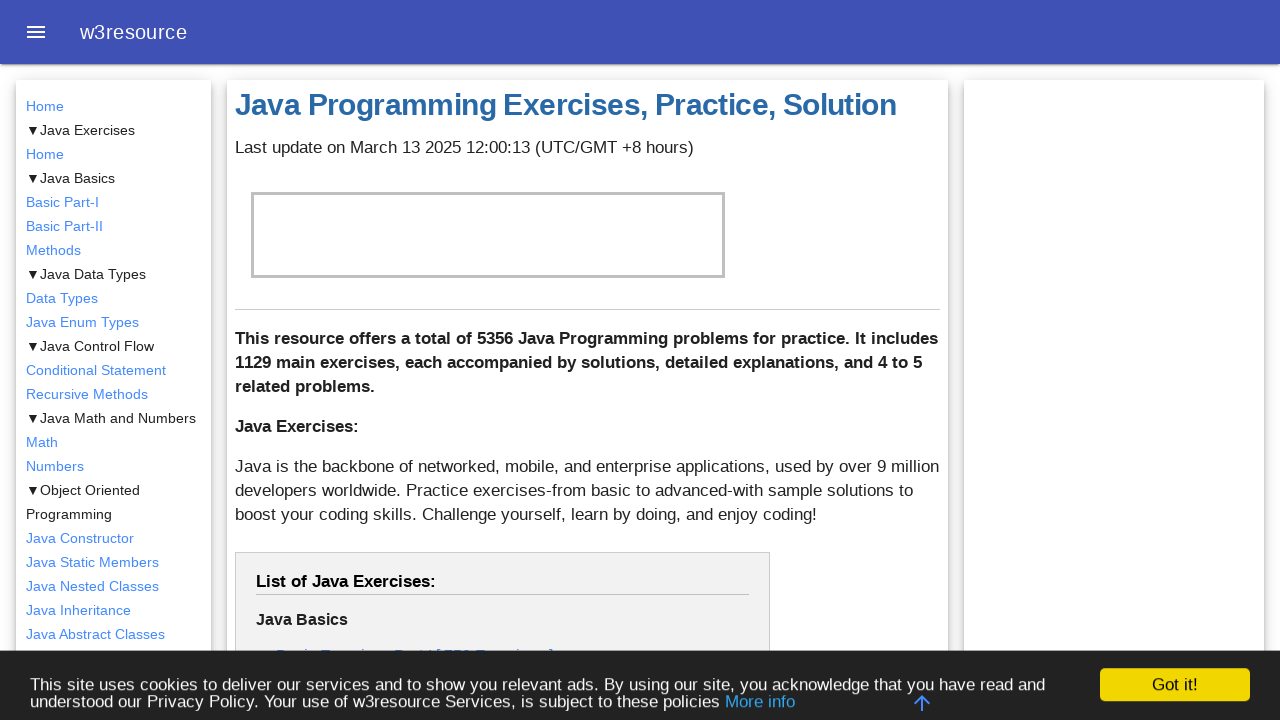

Retrieved page title
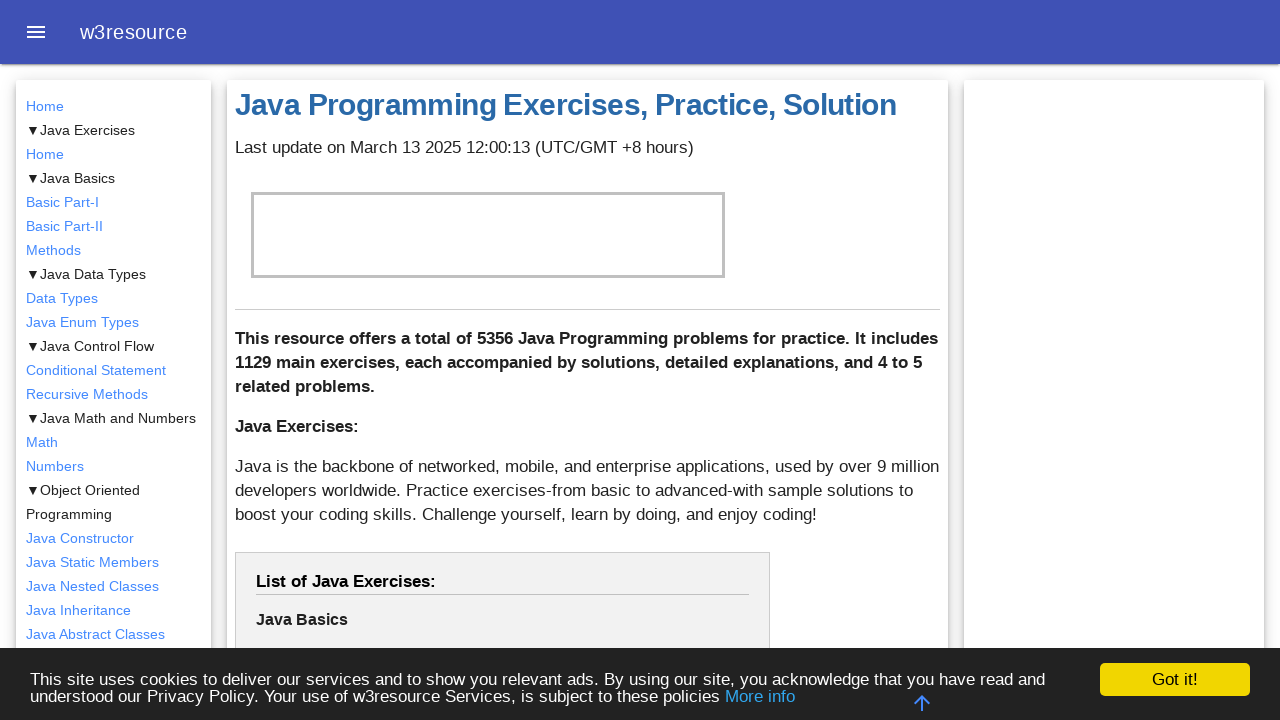

Verified page title matches expected title: 'Java programming Exercises, Practice, Solution - w3resource'
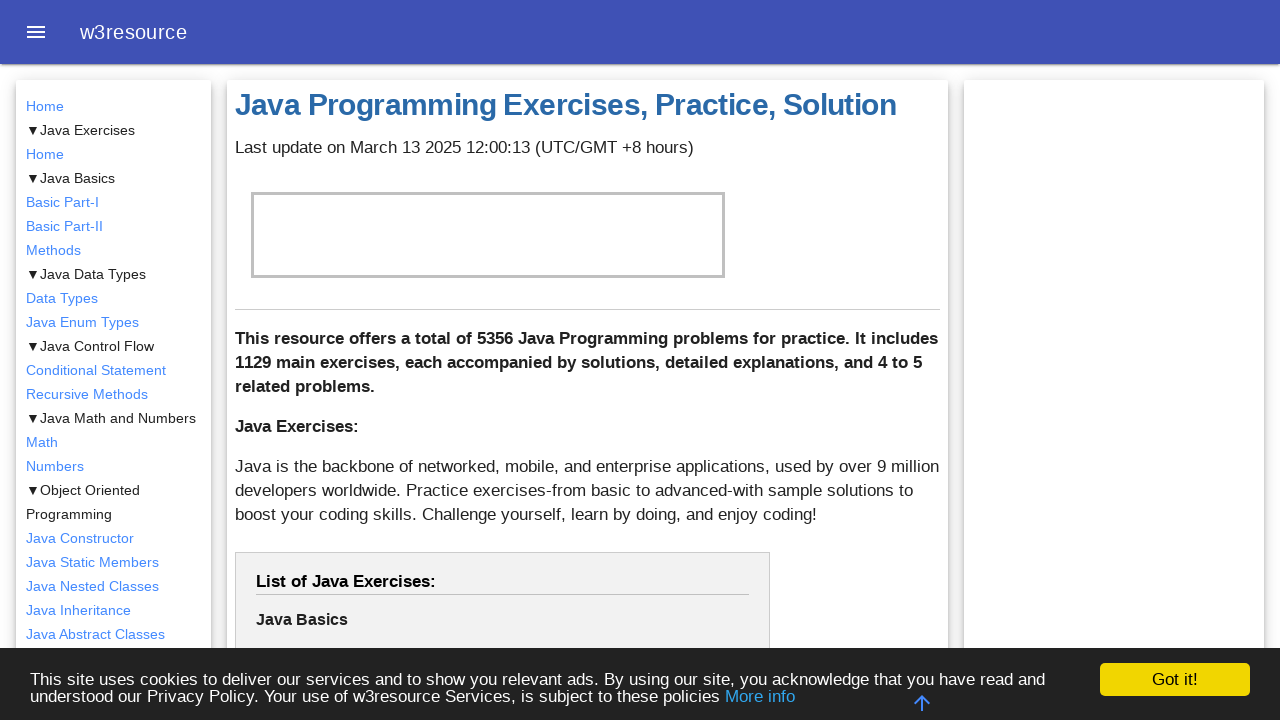

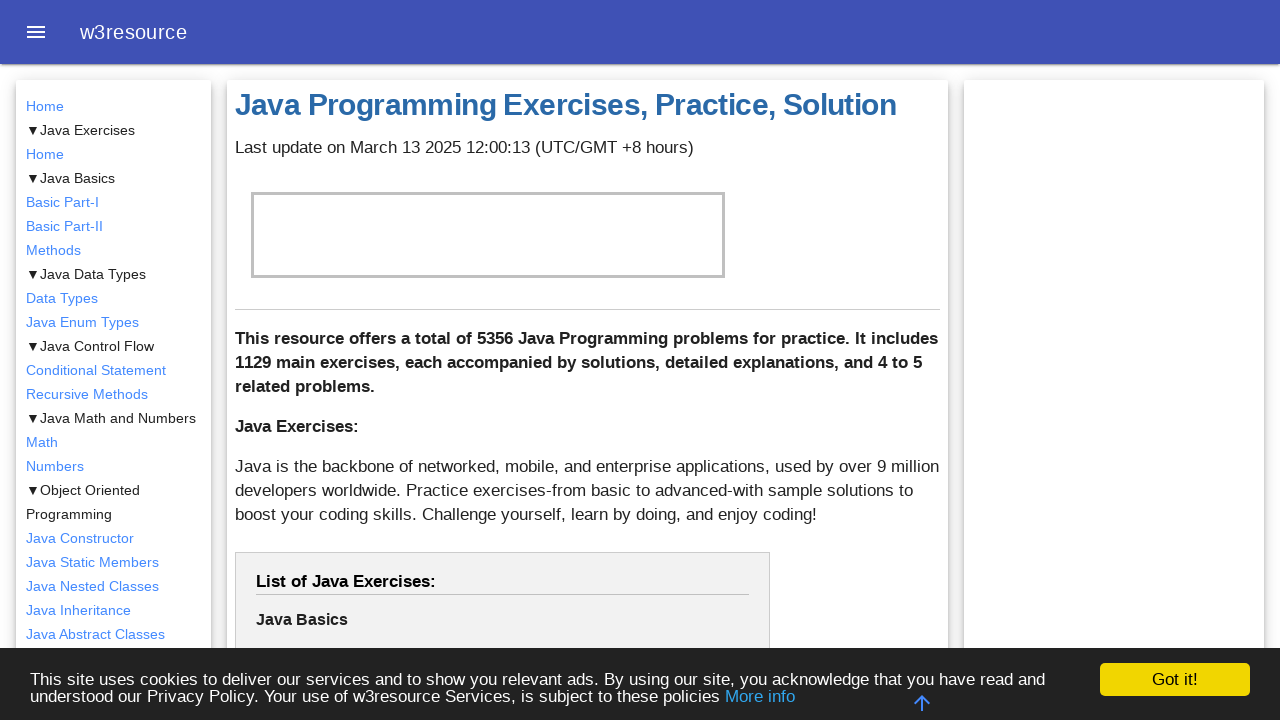